Tests that the cart page loads successfully by clicking the cart button and verifying the page loaded

Starting URL: https://www.demoblaze.com/

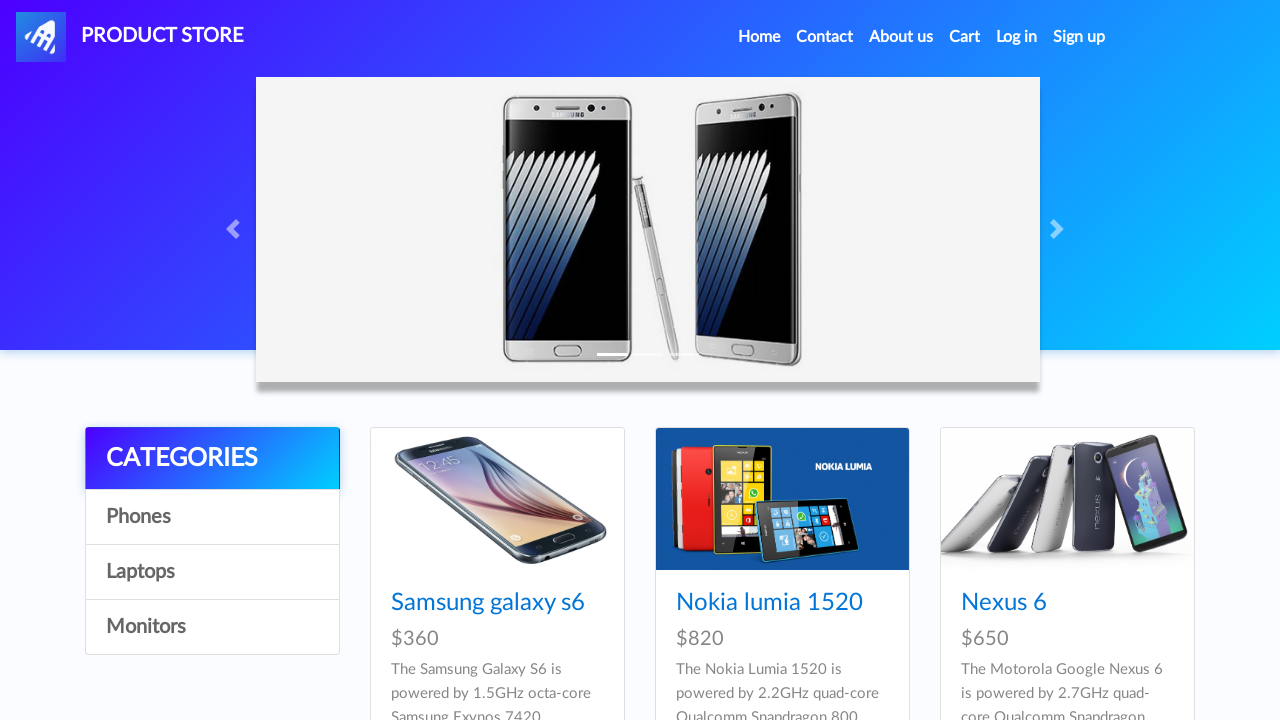

Clicked the cart button at (965, 37) on a#cartur
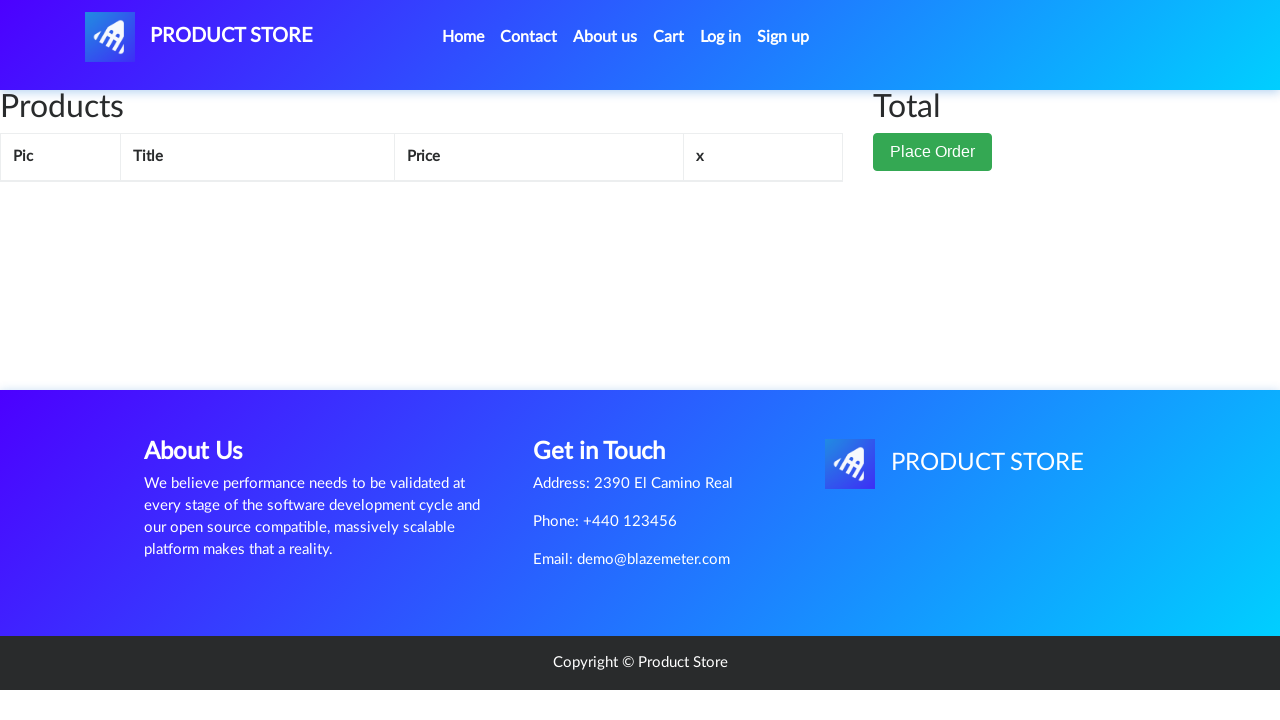

Cart page loaded successfully - page wrapper is visible
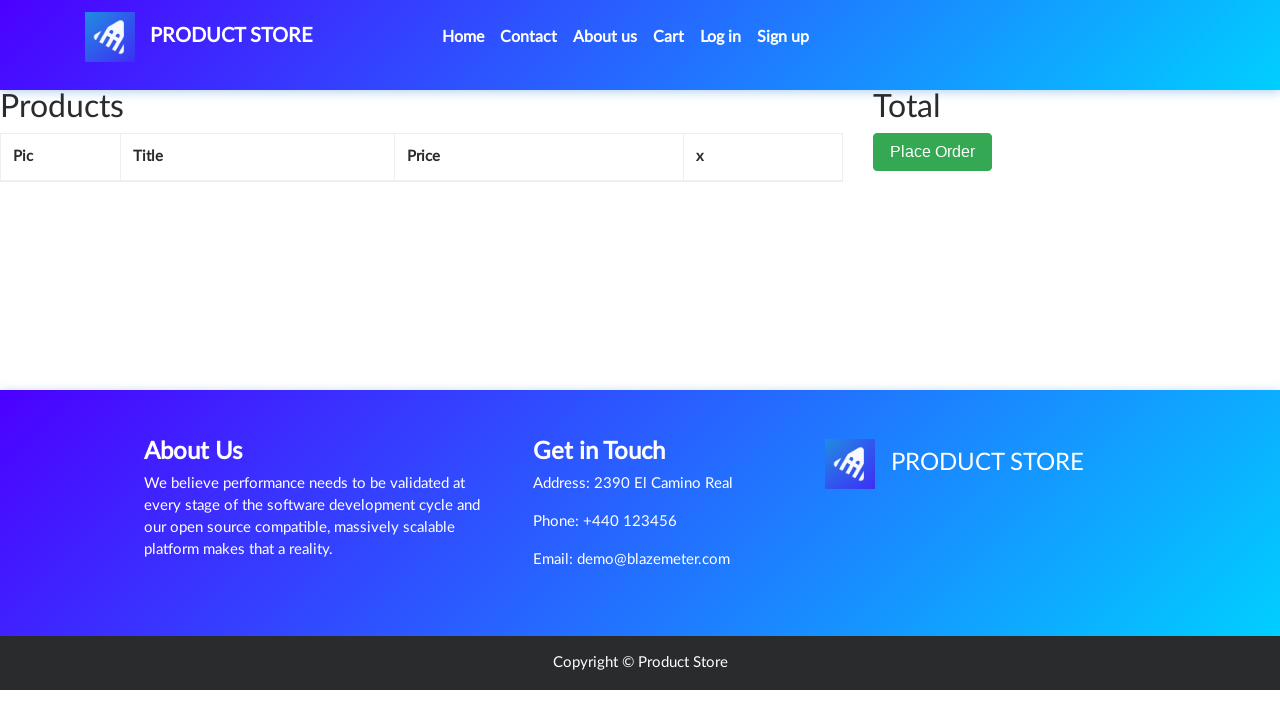

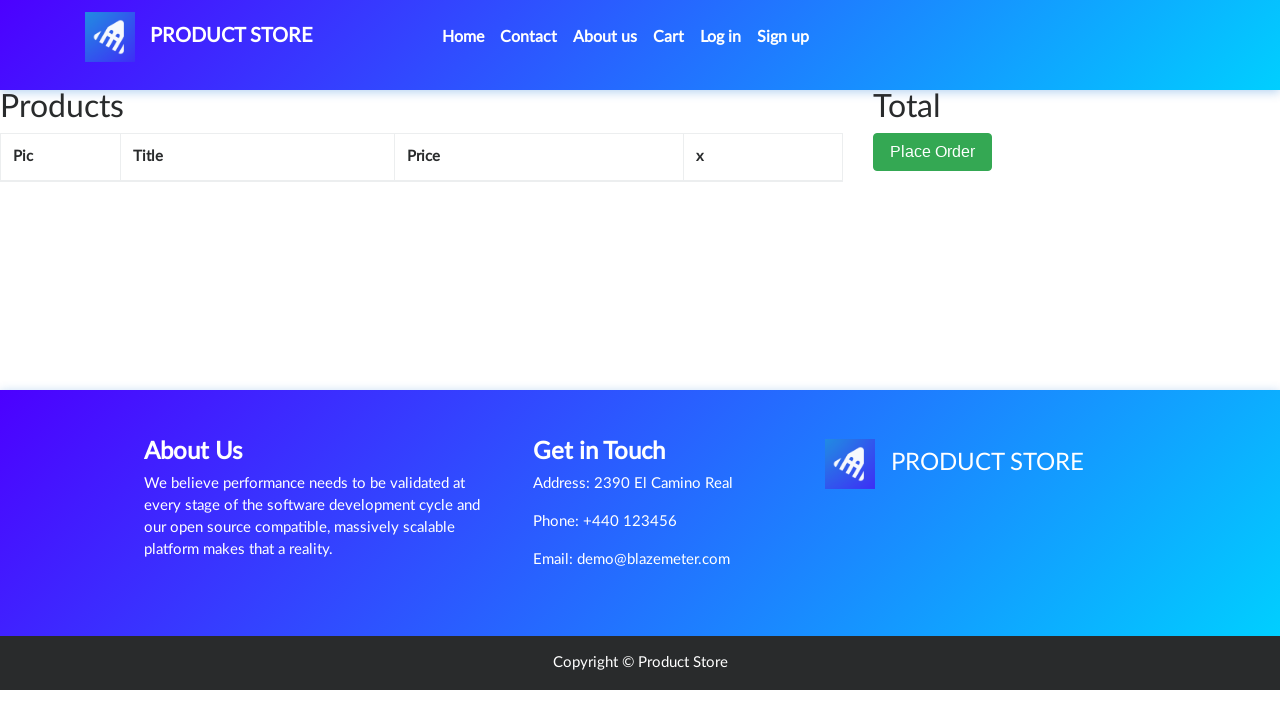